Tests marking all todo items as completed using the toggle all checkbox

Starting URL: https://demo.playwright.dev/todomvc

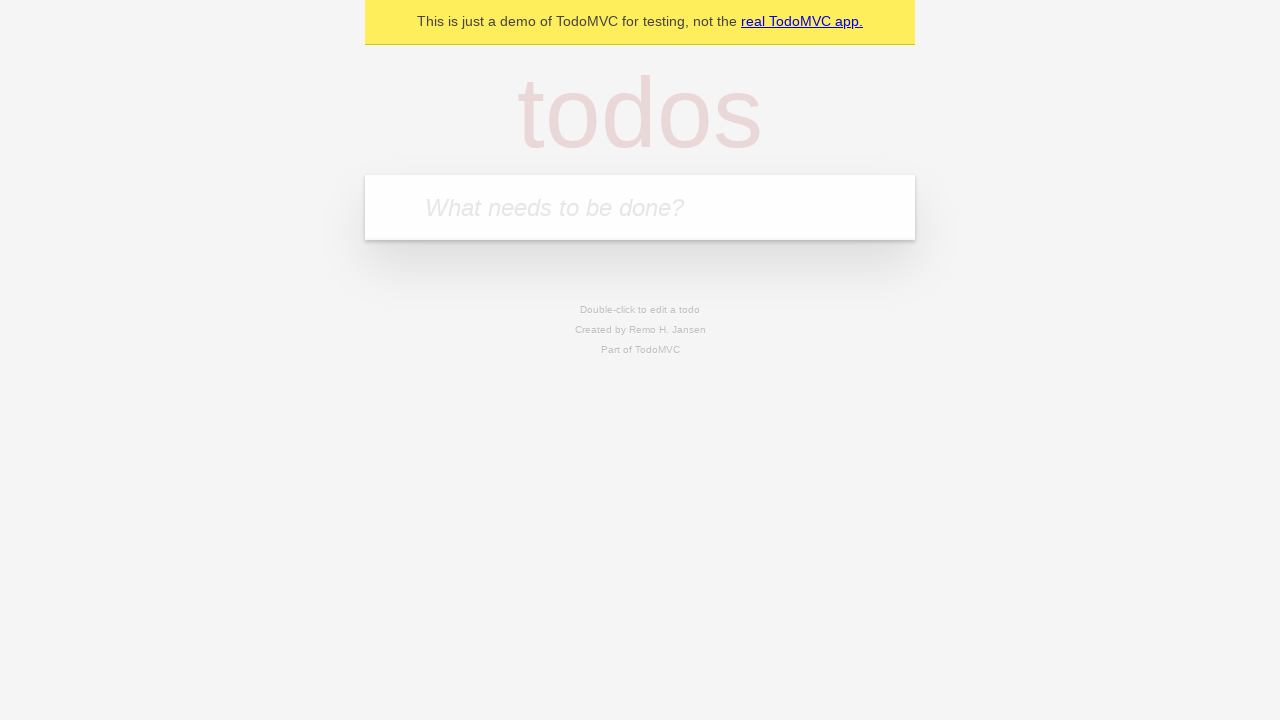

Navigated to TodoMVC demo application
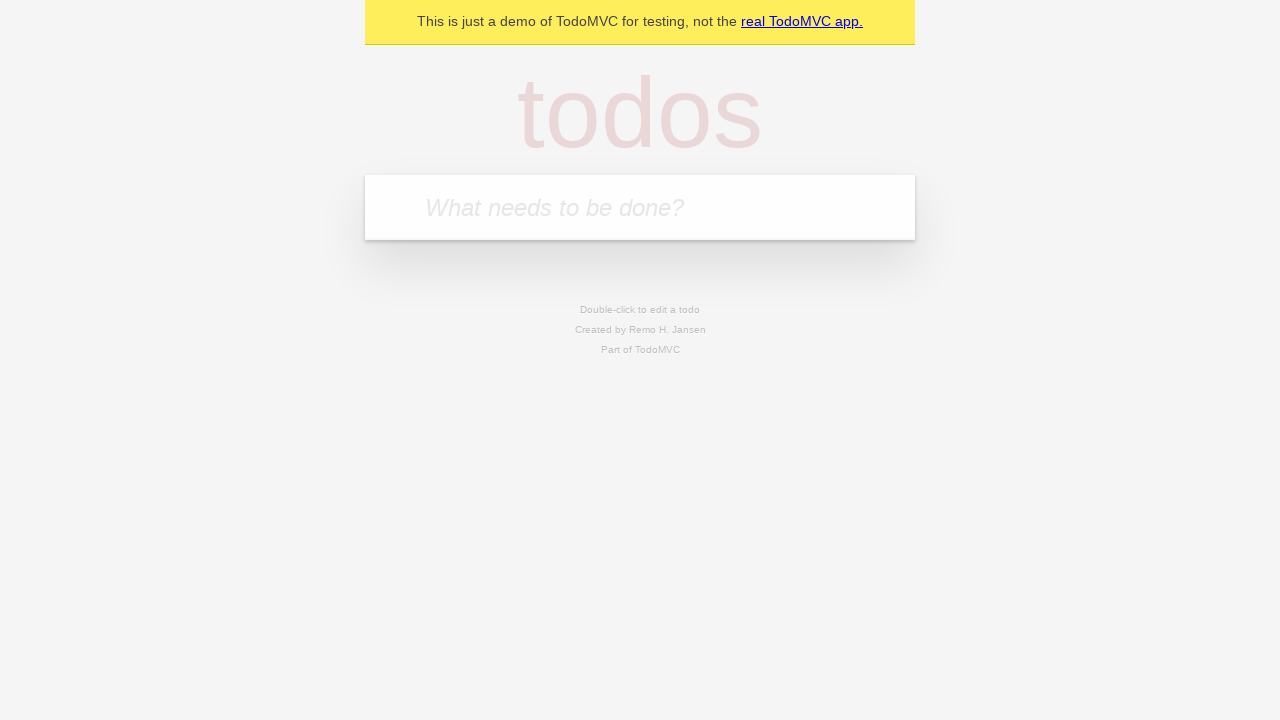

Located the new todo input field
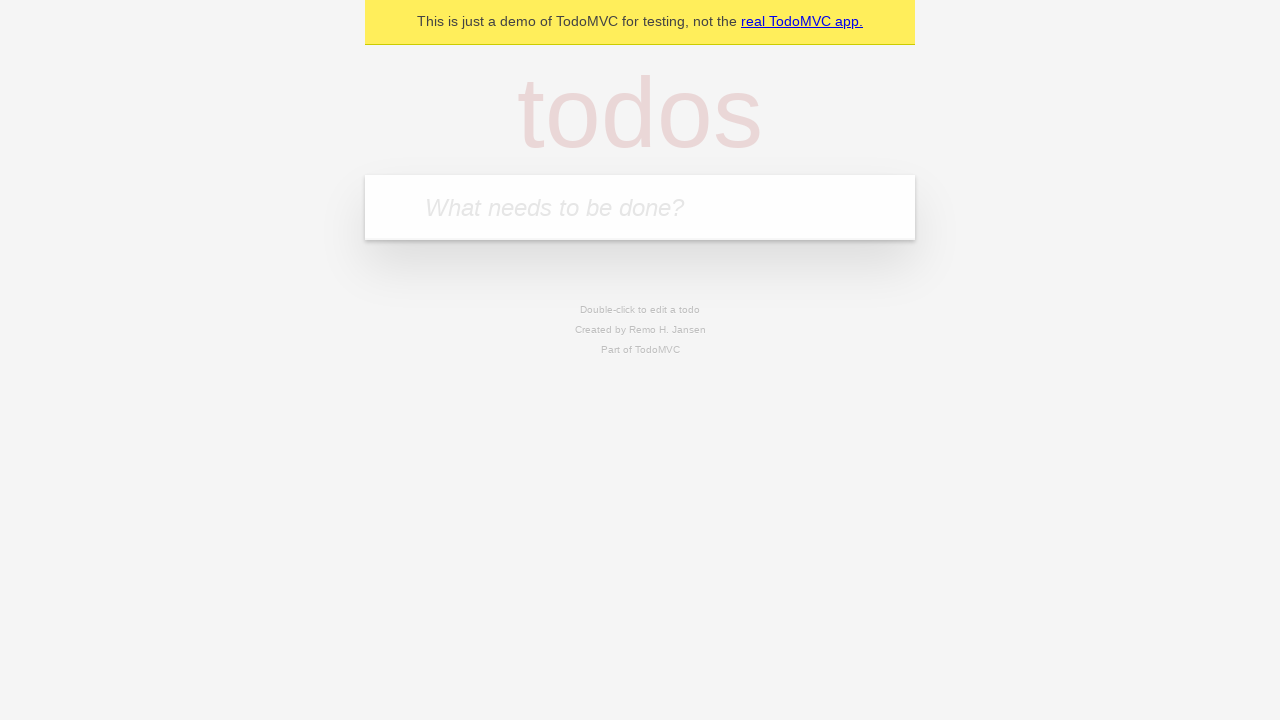

Filled new todo input with 'buy some cheese' on internal:attr=[placeholder="What needs to be done?"i]
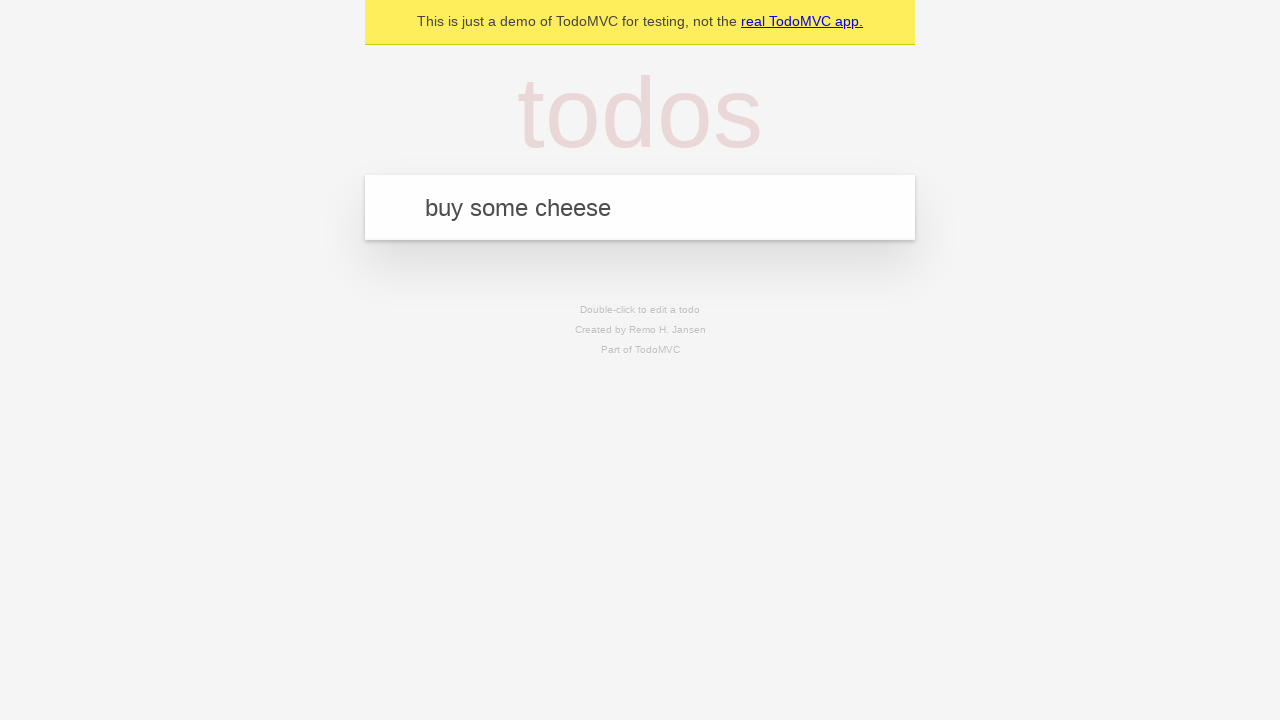

Pressed Enter to create todo: 'buy some cheese' on internal:attr=[placeholder="What needs to be done?"i]
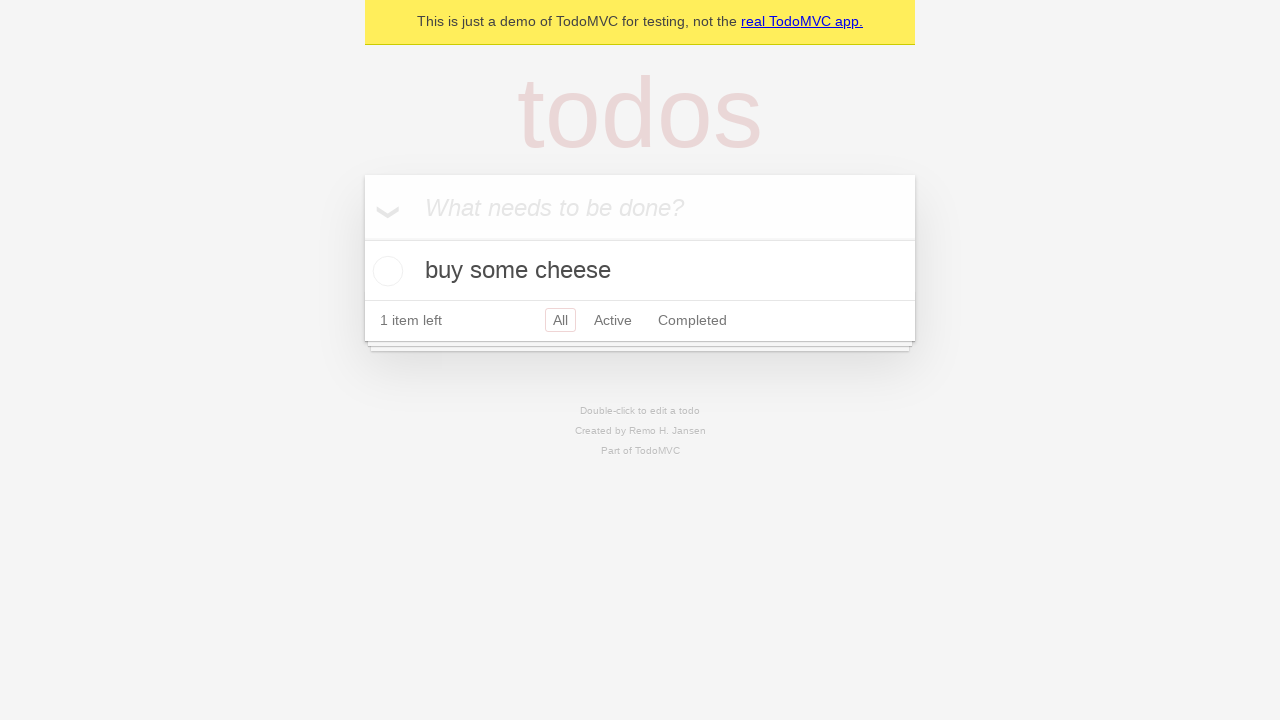

Filled new todo input with 'feed the cat' on internal:attr=[placeholder="What needs to be done?"i]
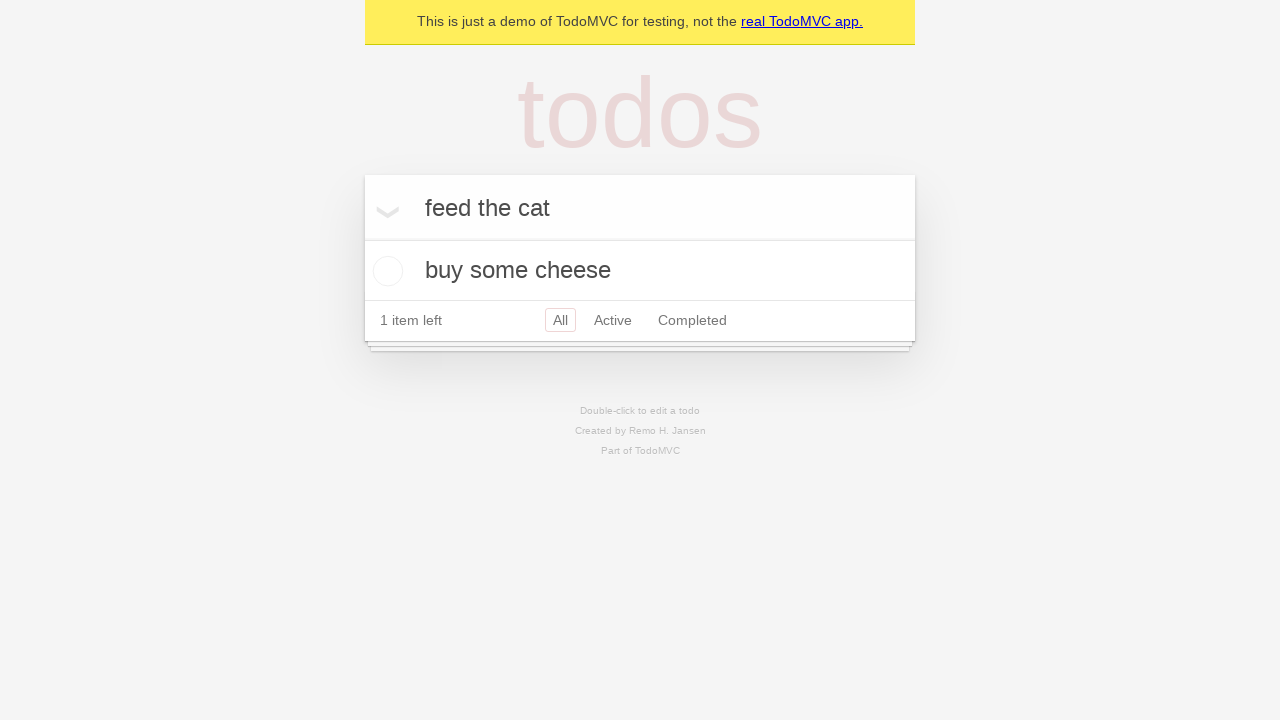

Pressed Enter to create todo: 'feed the cat' on internal:attr=[placeholder="What needs to be done?"i]
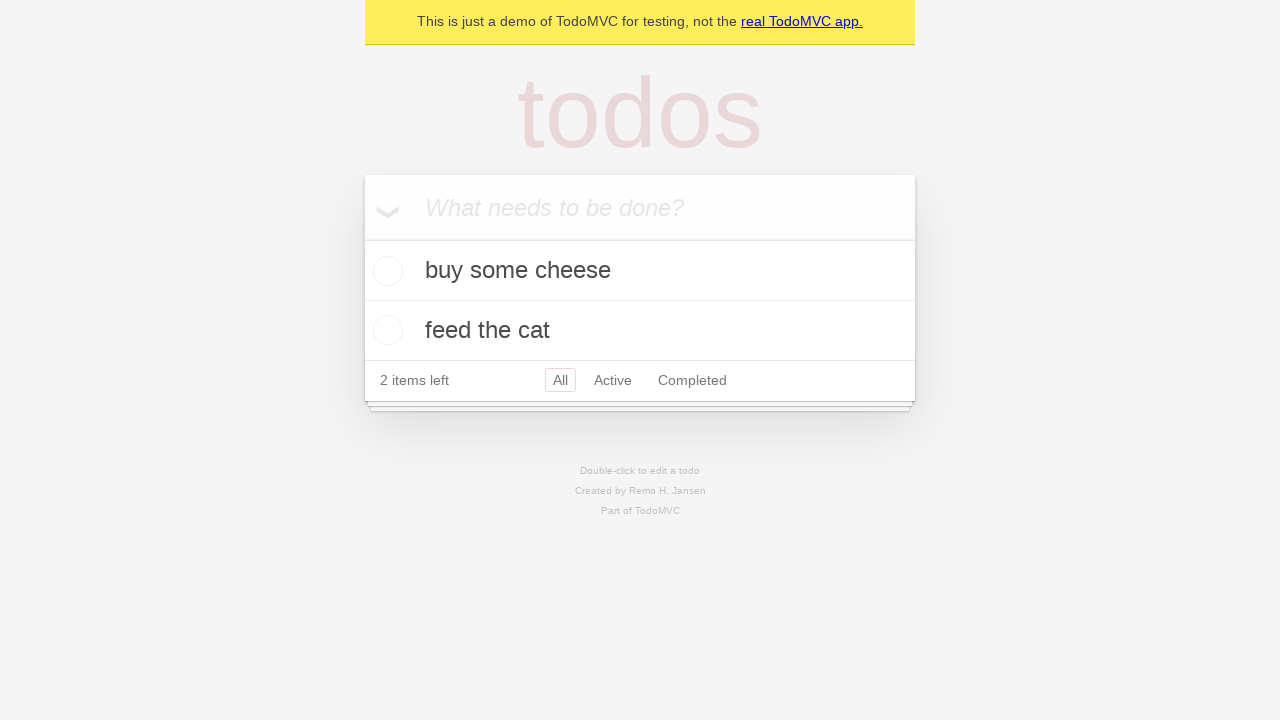

Filled new todo input with 'book a doctors appointment' on internal:attr=[placeholder="What needs to be done?"i]
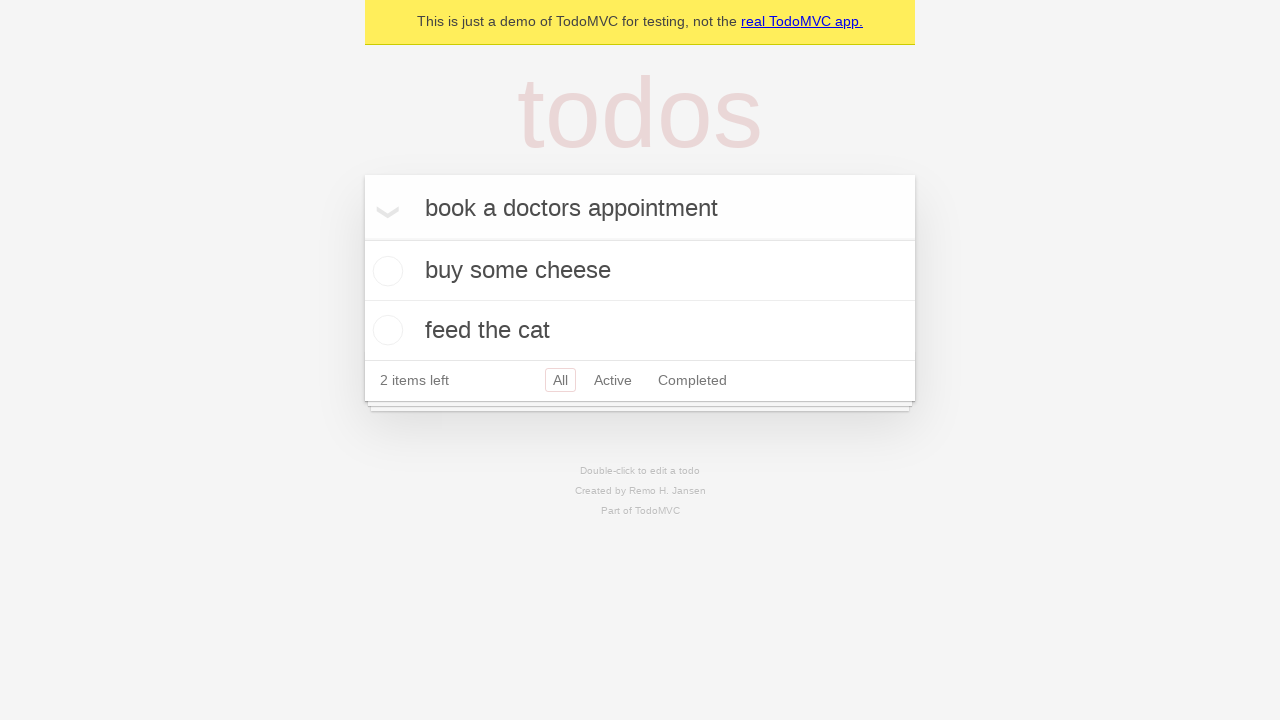

Pressed Enter to create todo: 'book a doctors appointment' on internal:attr=[placeholder="What needs to be done?"i]
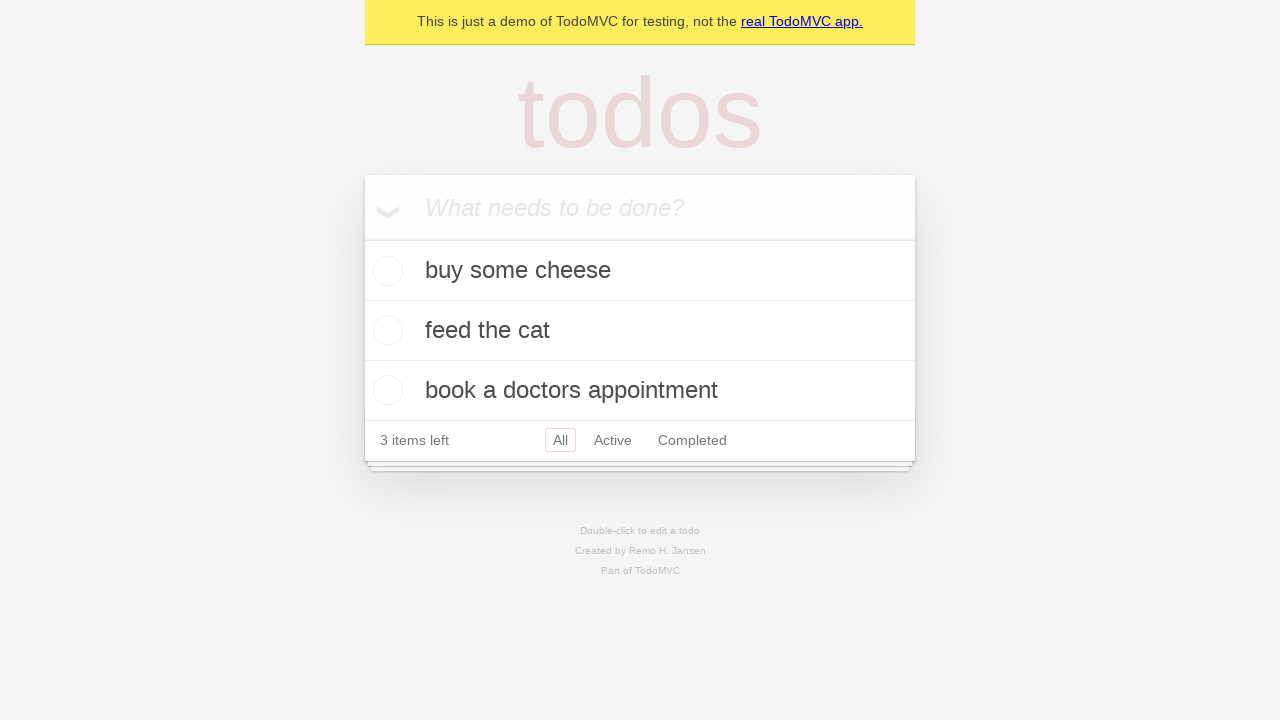

Clicked 'Mark all as complete' checkbox at (362, 238) on internal:label="Mark all as complete"i
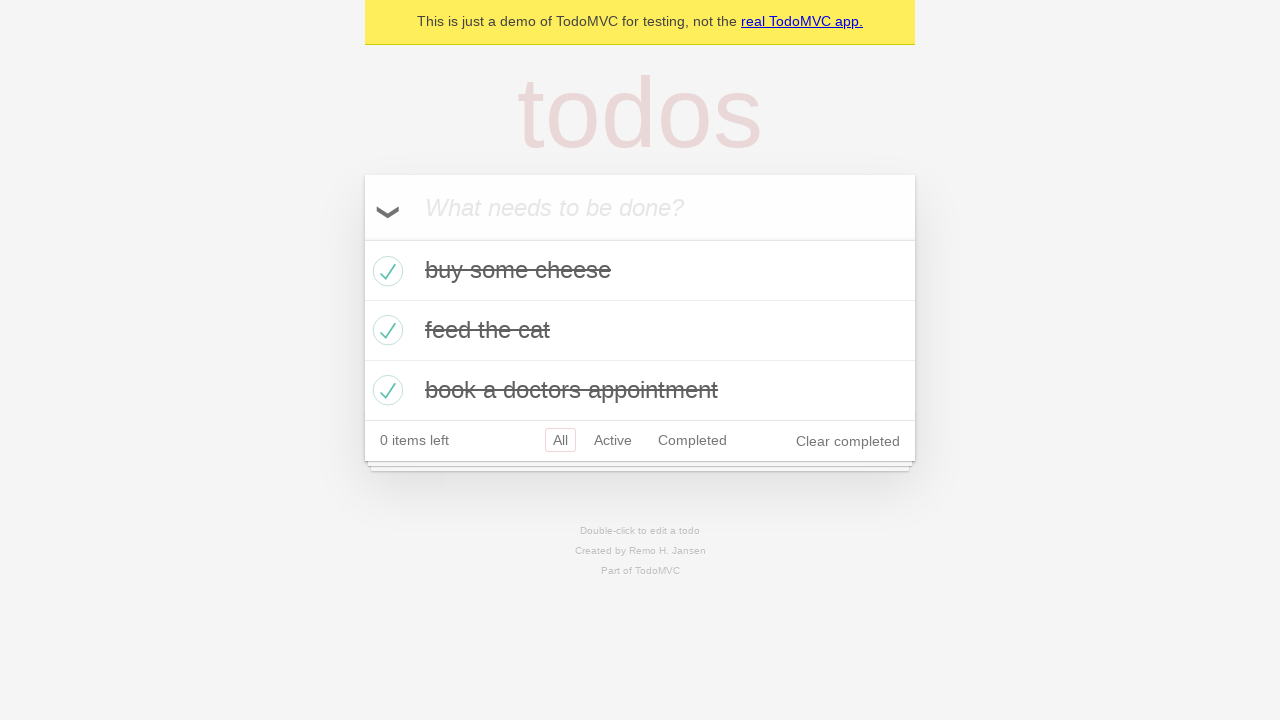

All todo items marked as completed
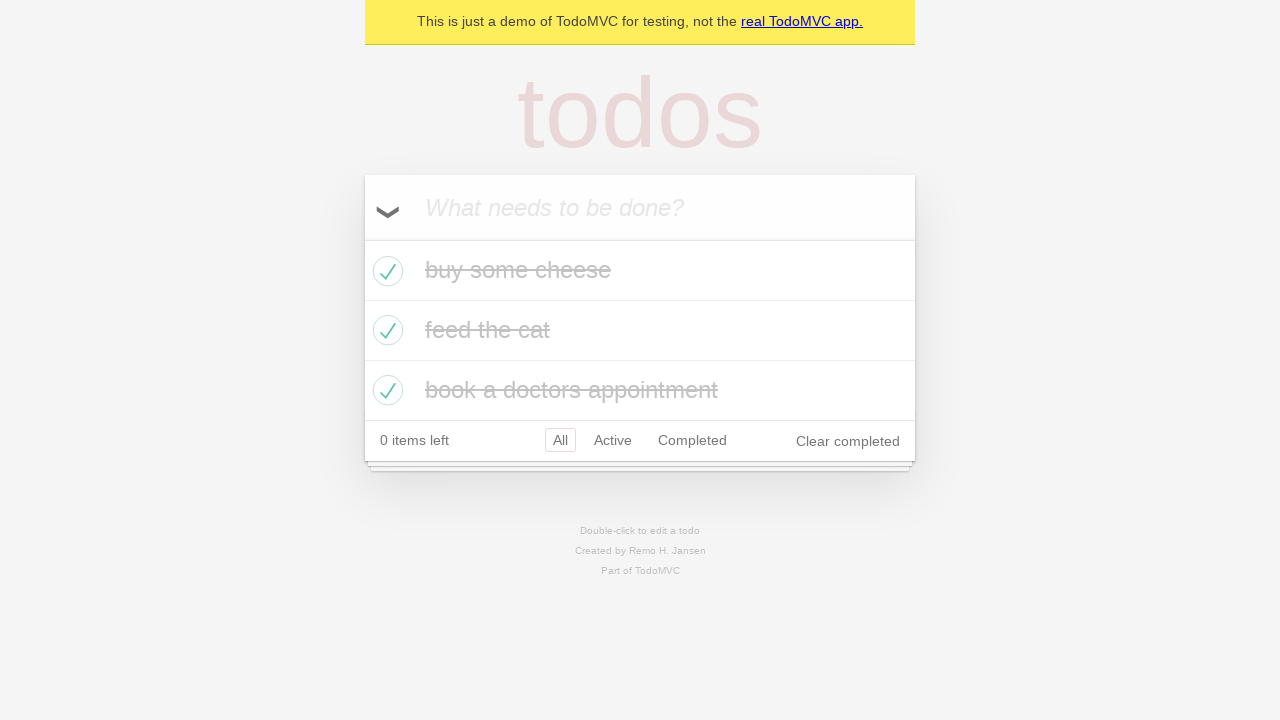

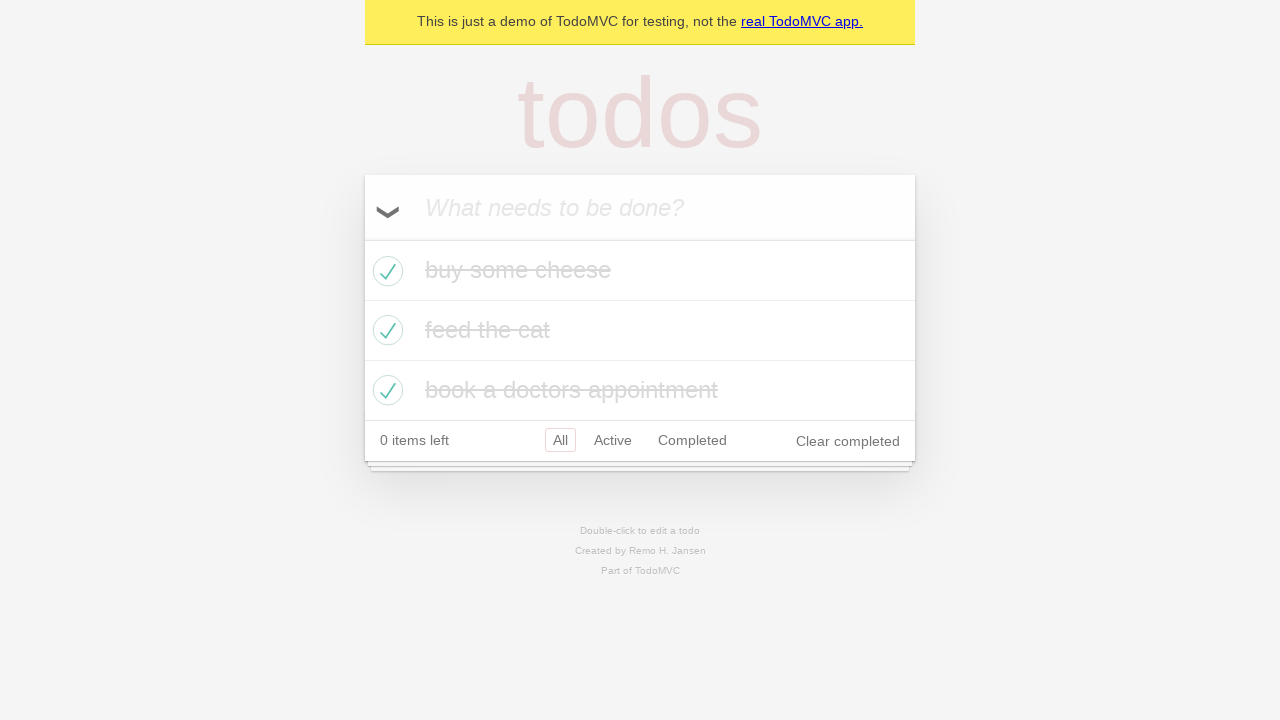